Tests navigation by clicking on links - clicks on a link near the end of the page's link list, then clicks on another link element

Starting URL: https://contacts-app.tobbymarshall815.vercel.app/home

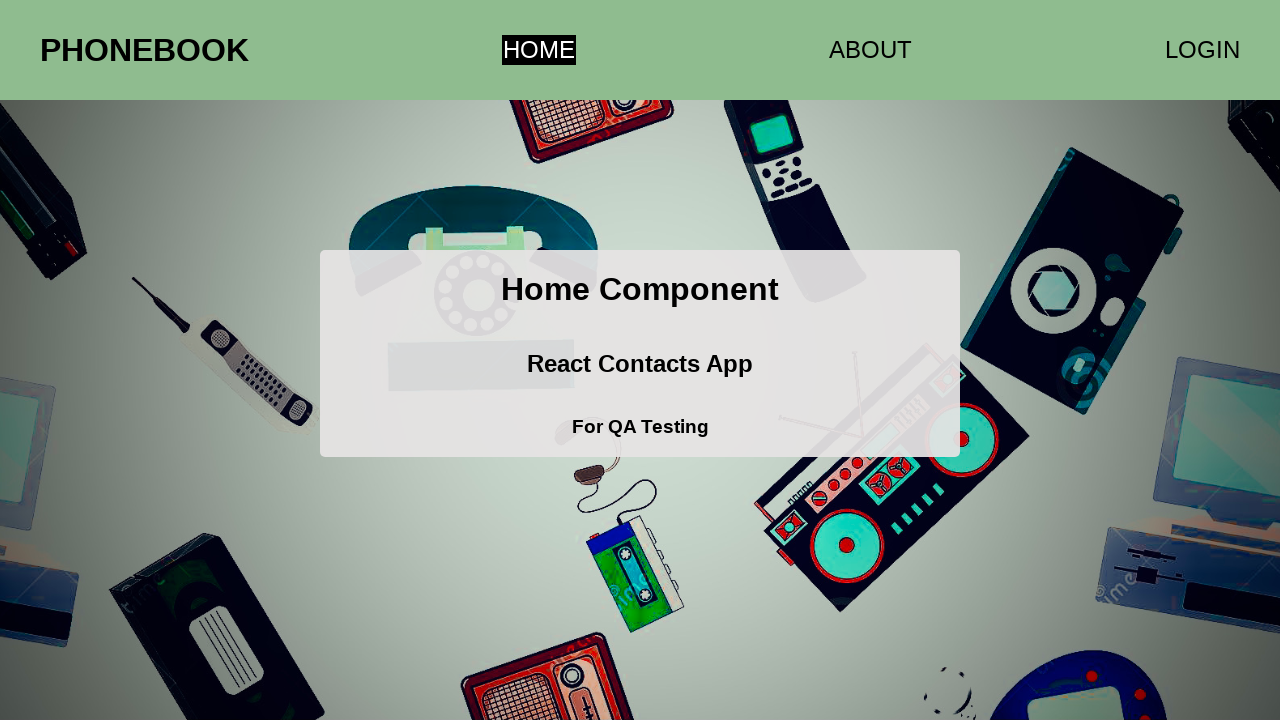

Navigated to contacts app home page
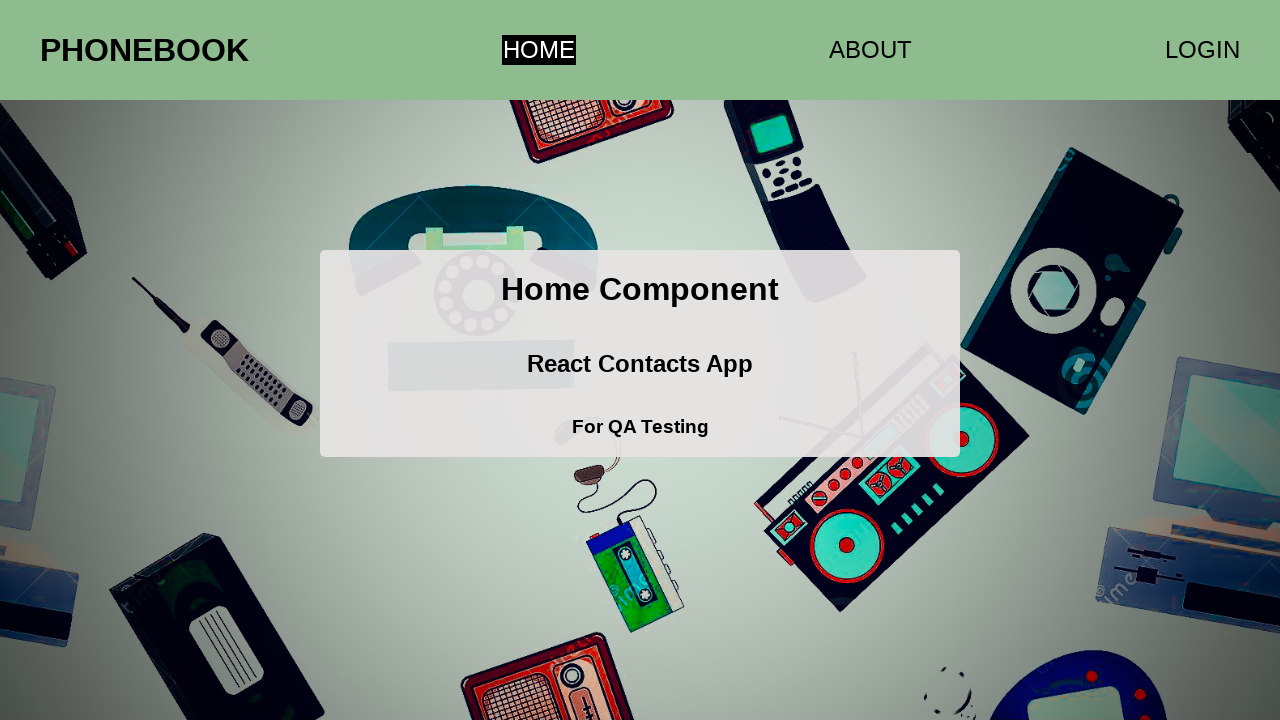

Retrieved all anchor elements from page
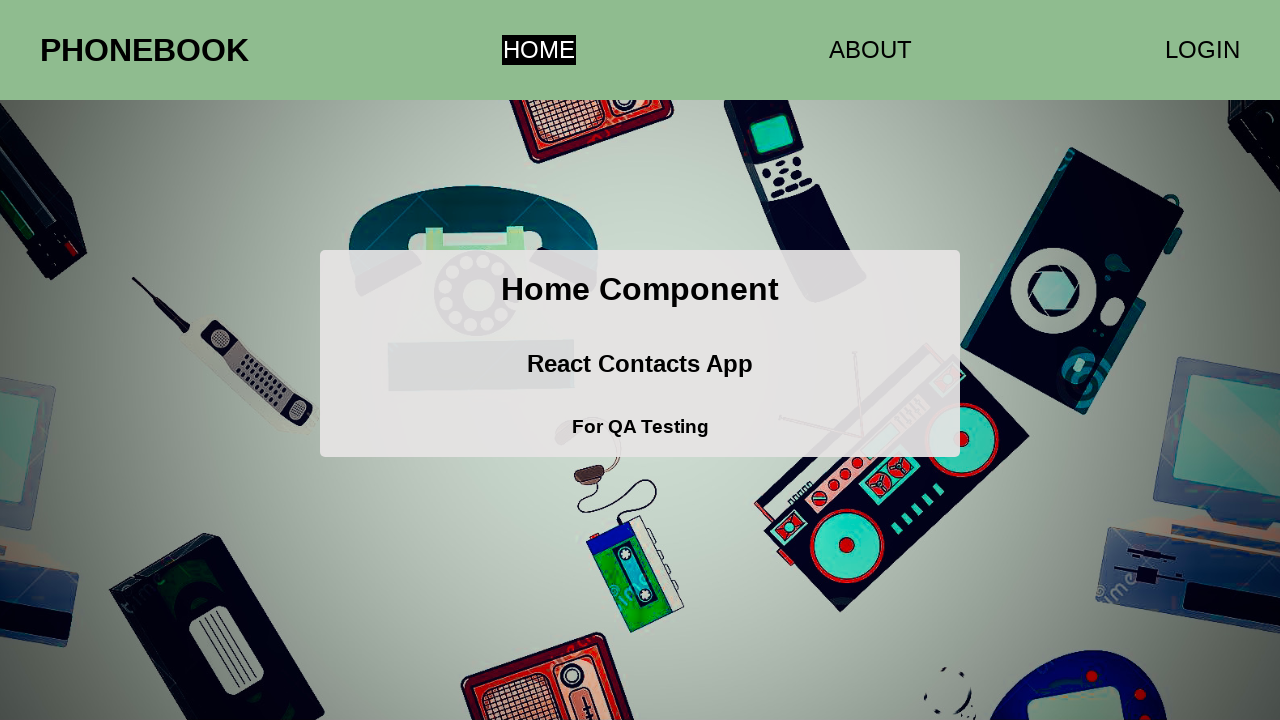

Identified second-to-last link at index 1
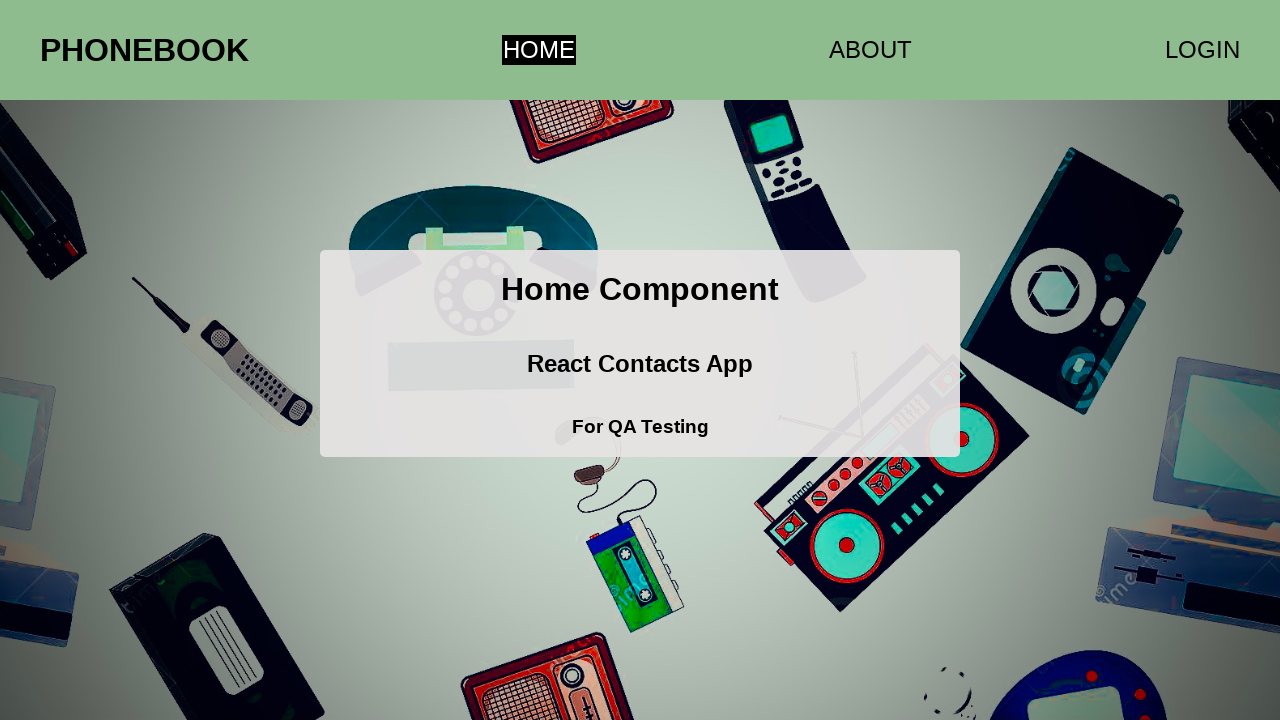

Clicked on second-to-last link in link list at (870, 50) on a >> nth=1
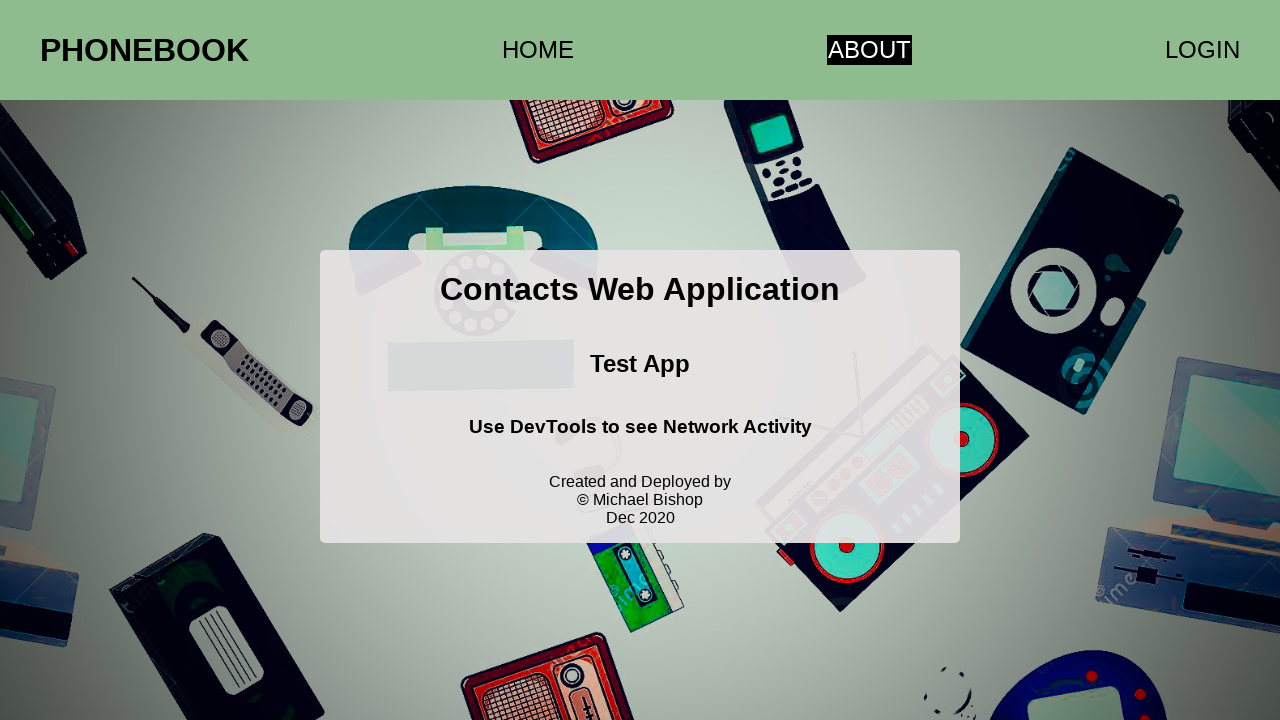

Clicked on first anchor element on new page at (538, 50) on a >> nth=0
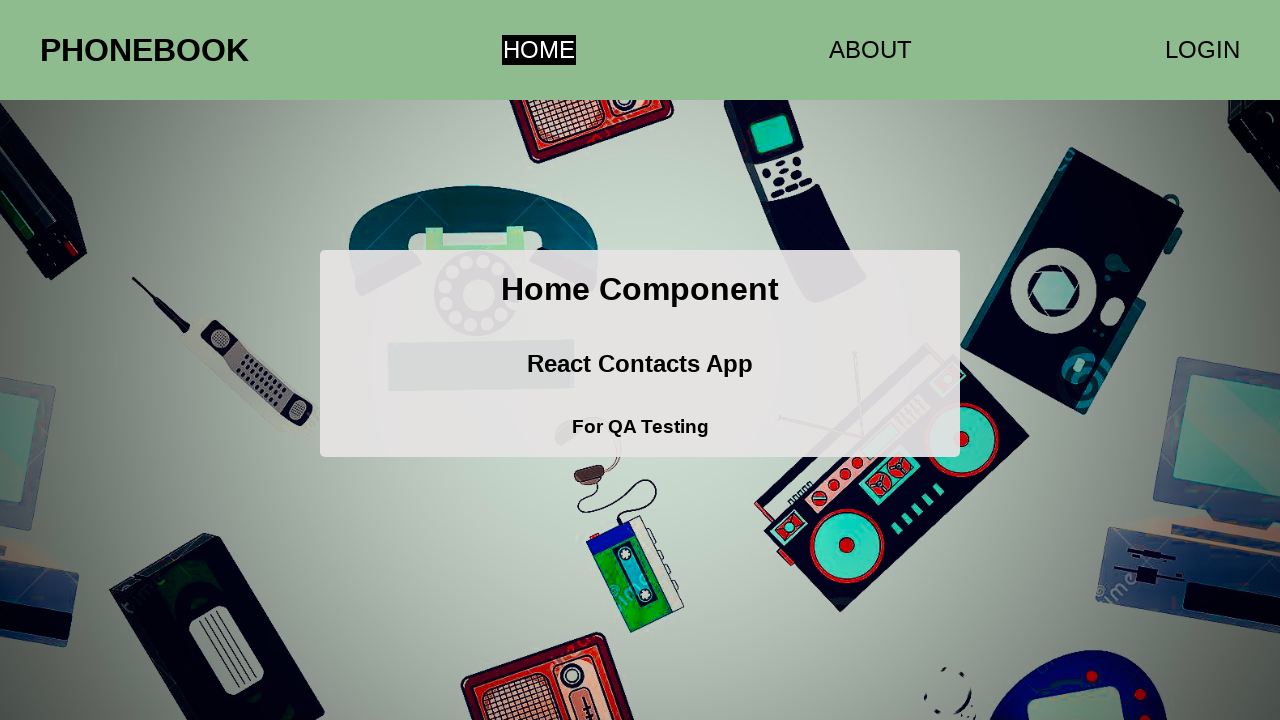

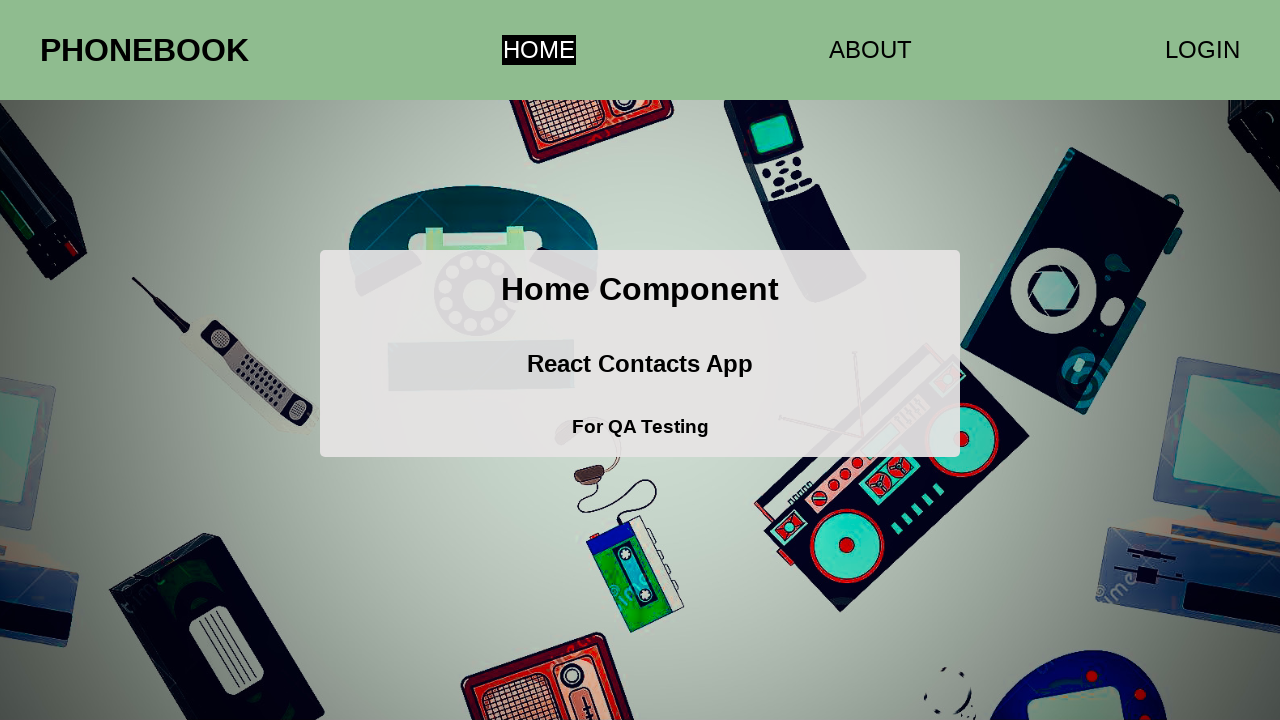